Tests e-commerce shopping cart functionality by adding multiple items to cart, removing one item, proceeding to checkout, and applying promo codes

Starting URL: https://rahulshettyacademy.com/seleniumPractise/

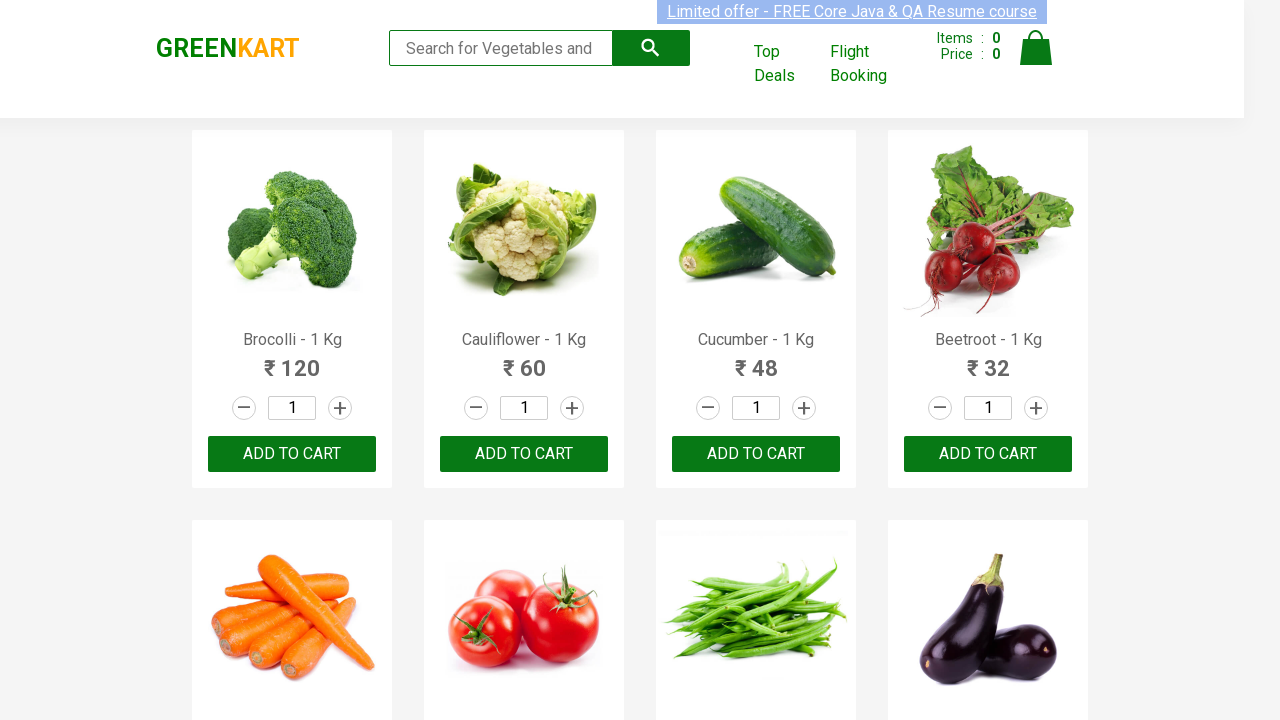

Located all product name elements on the page
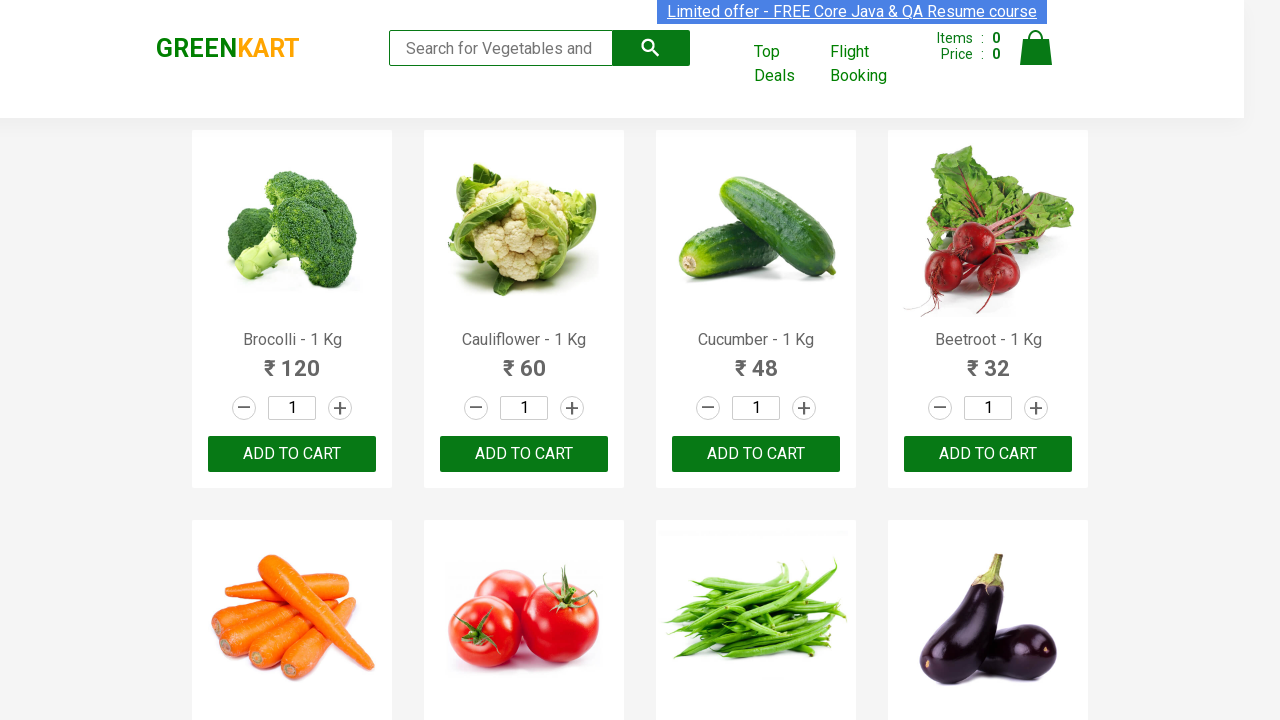

Added 'Brocolli' to cart at (292, 454) on div.product-action > button >> nth=0
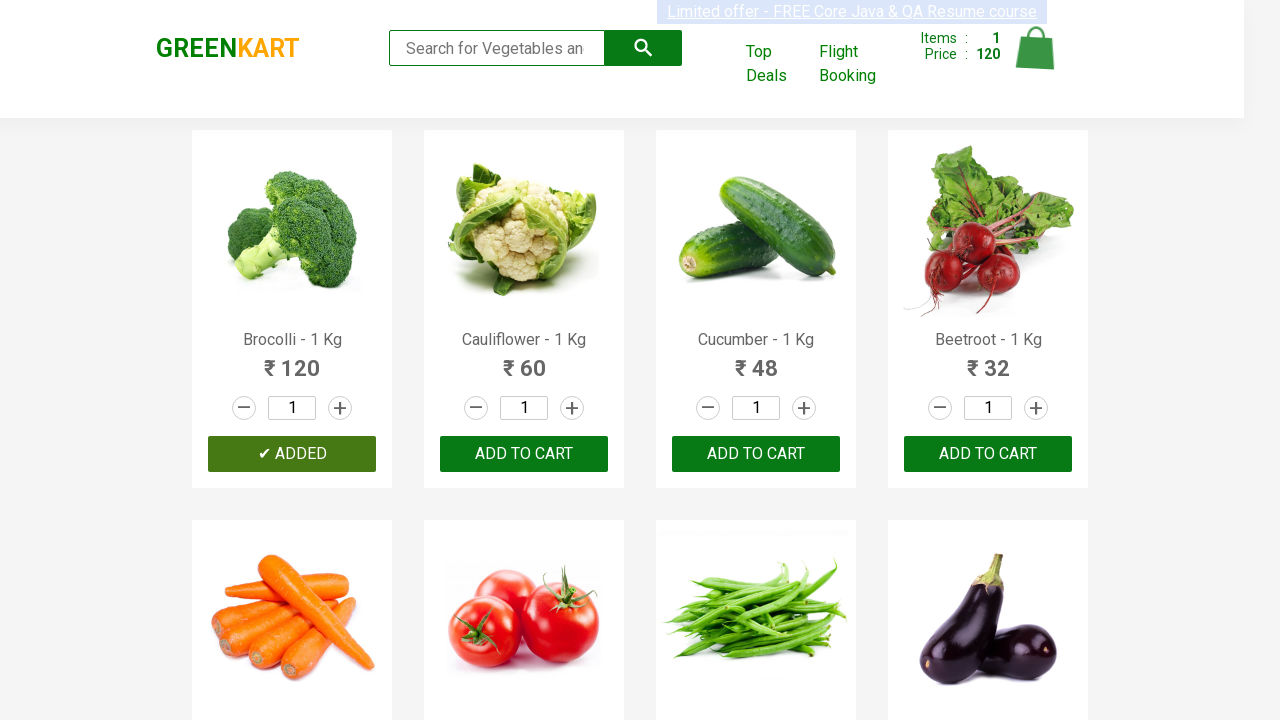

Added 'Cucumber' to cart at (756, 454) on div.product-action > button >> nth=2
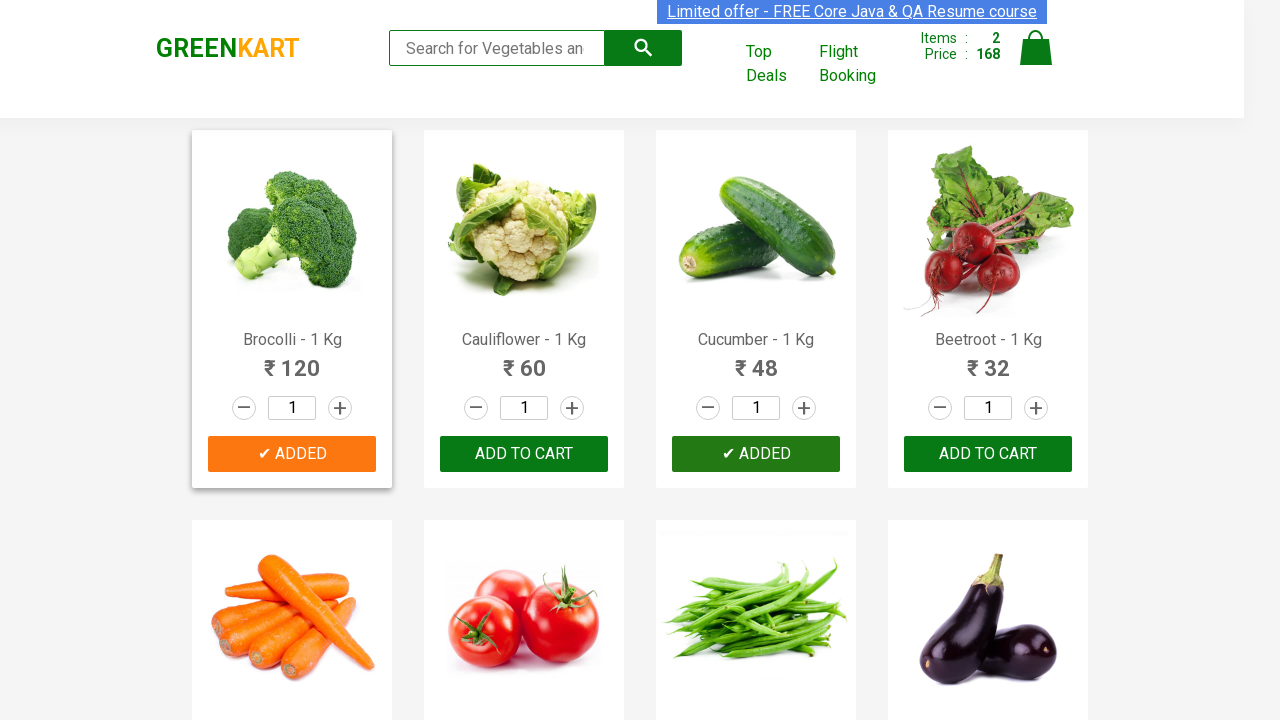

Added 'Beetroot' to cart at (988, 454) on div.product-action > button >> nth=3
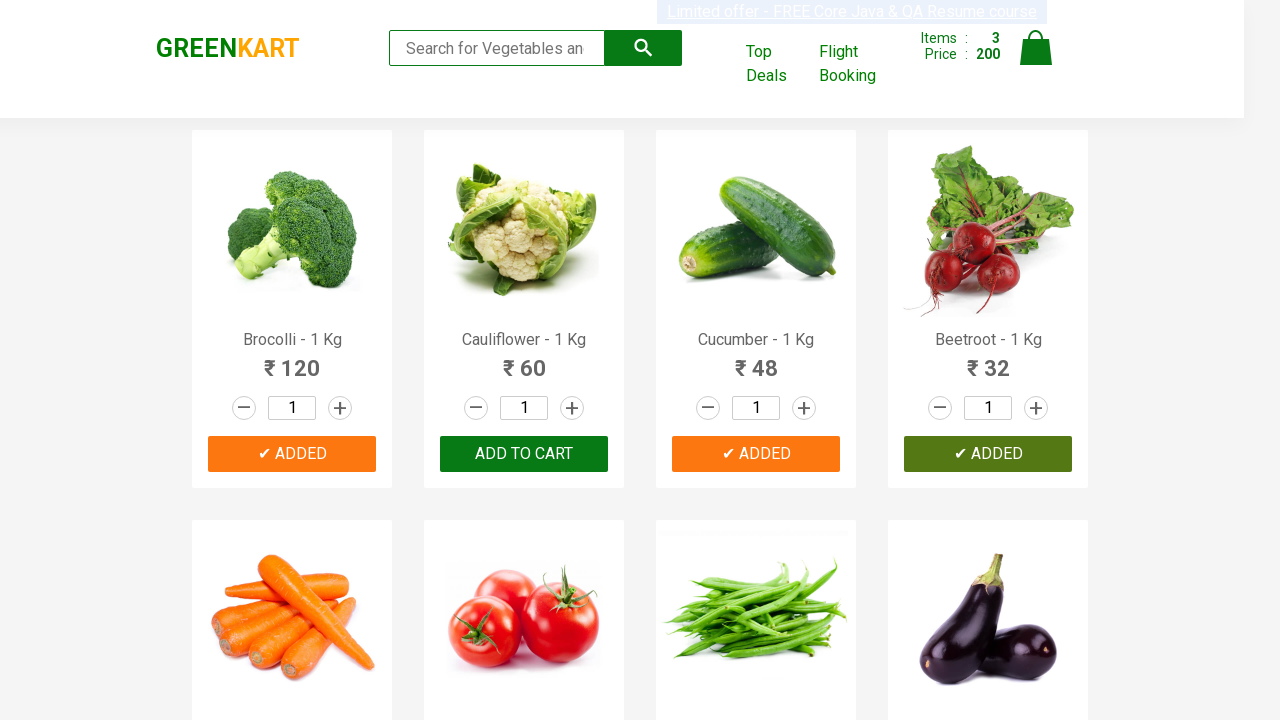

Added 'Carrot' to cart at (292, 360) on div.product-action > button >> nth=4
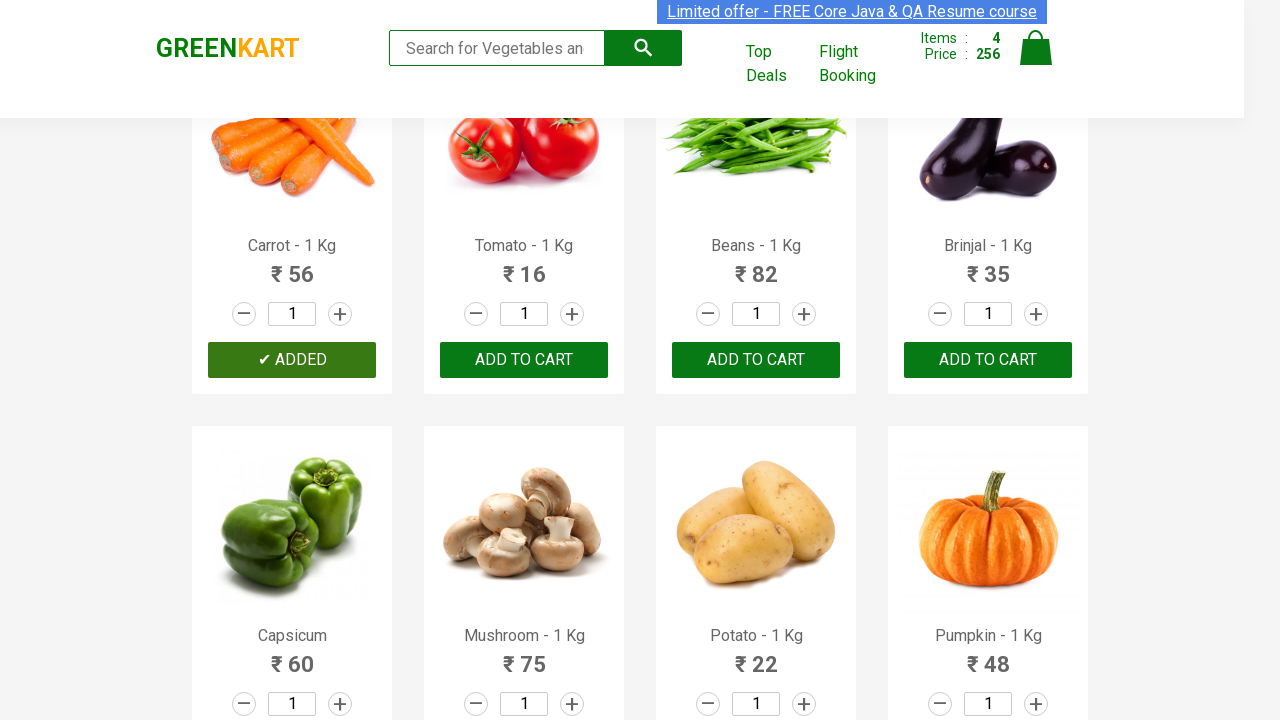

Clicked on cart icon to open shopping cart at (1036, 48) on img[alt='Cart']
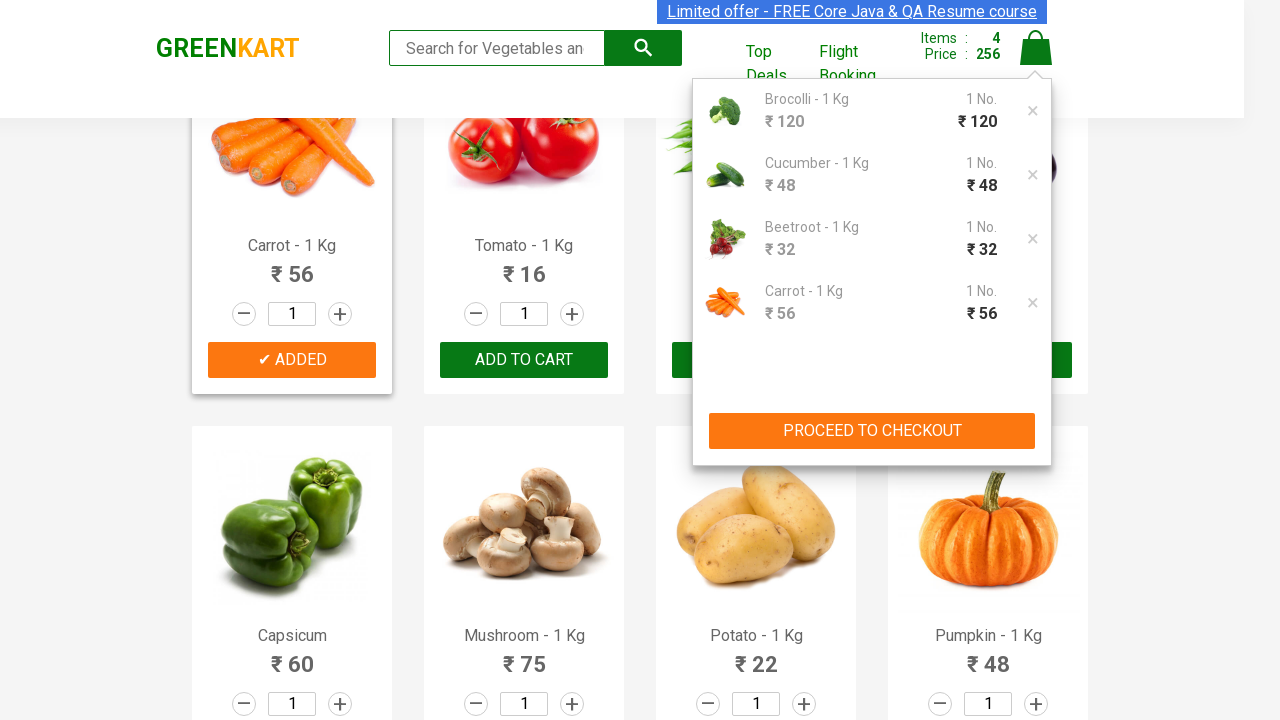

Removed the third item from cart at (1033, 239) on (//a[@class='product-remove'])[3]
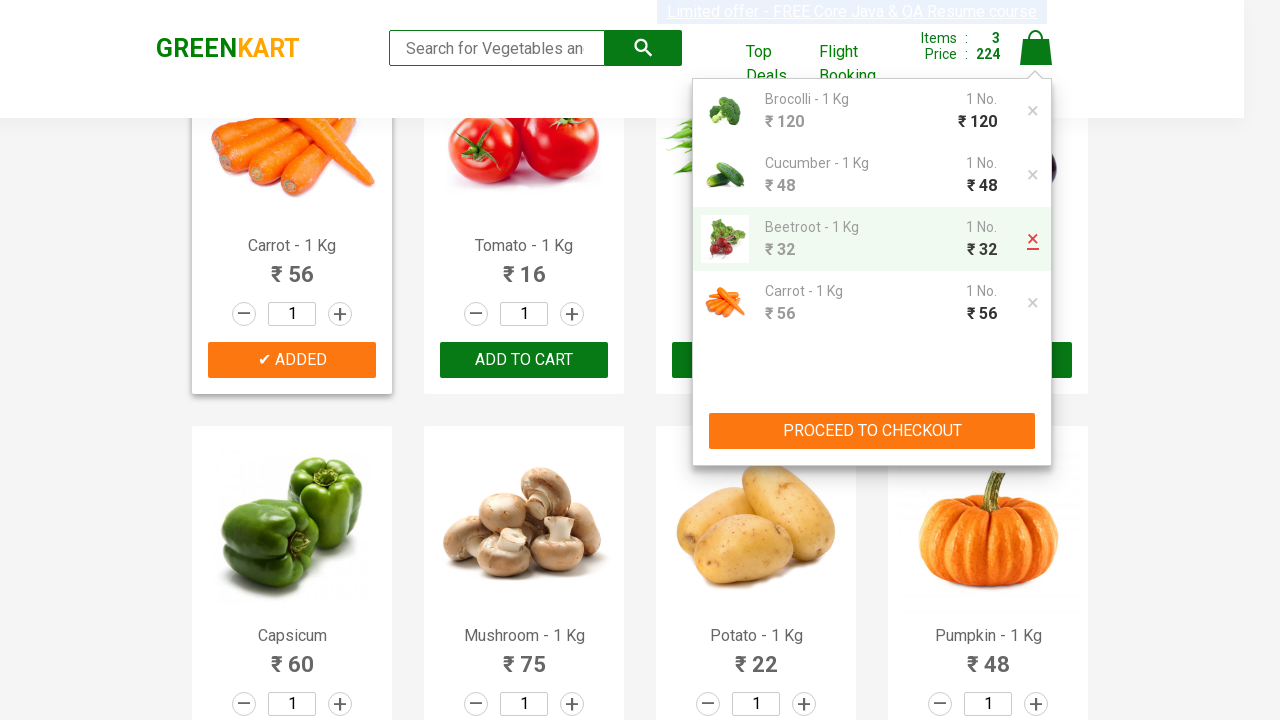

Clicked PROCEED TO CHECKOUT button at (872, 431) on xpath=//button[contains(text(),'PROCEED TO CHECKOUT')]
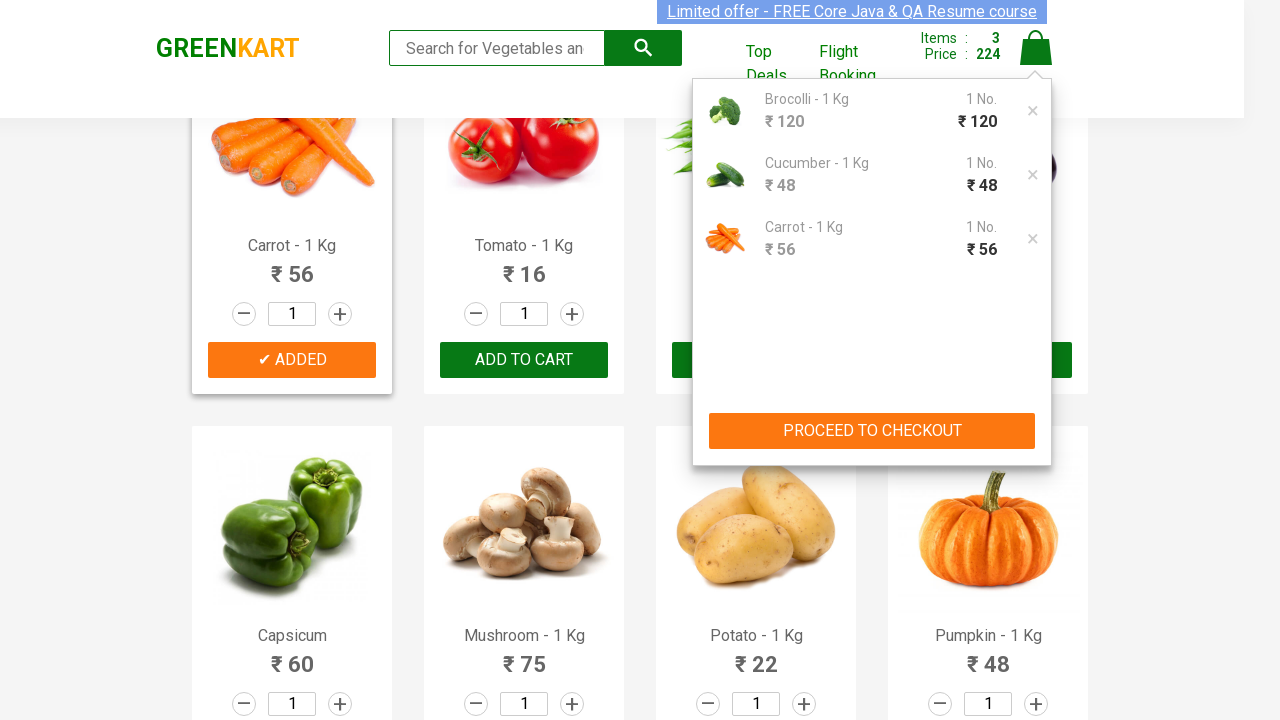

Clicked apply promo button without entering code at (1058, 406) on button.promoBtn
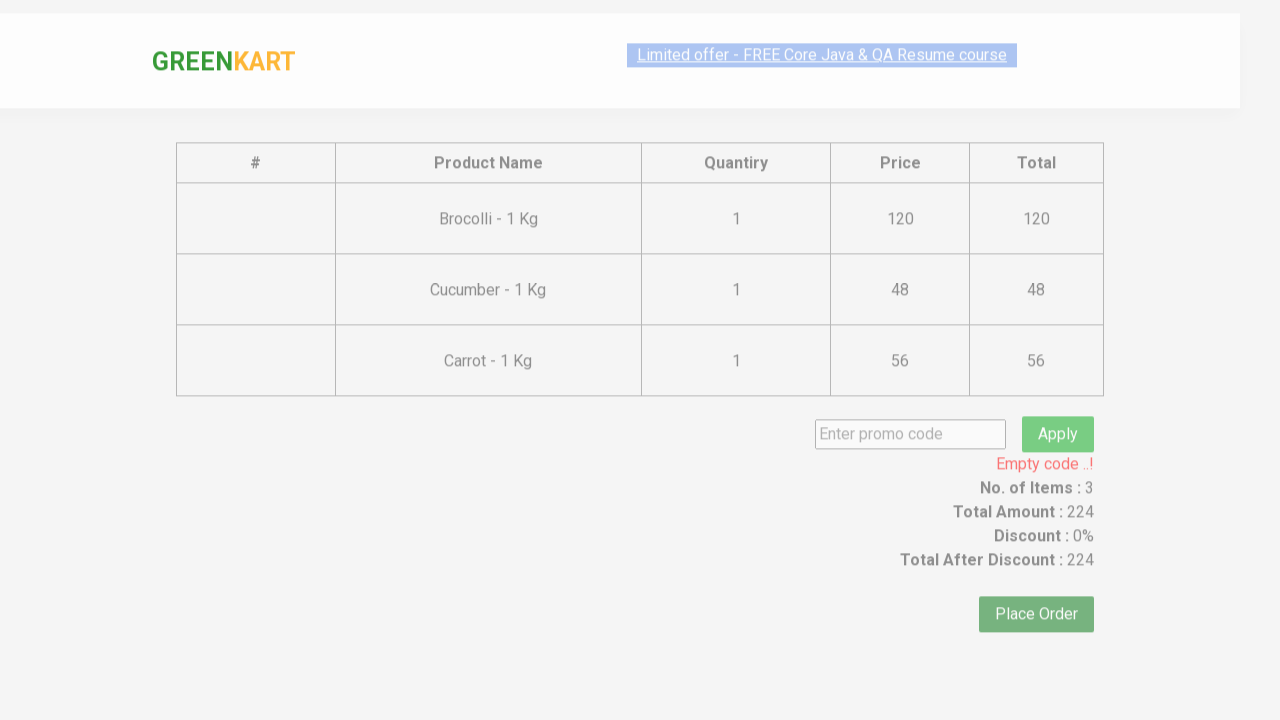

Promo validation message appeared
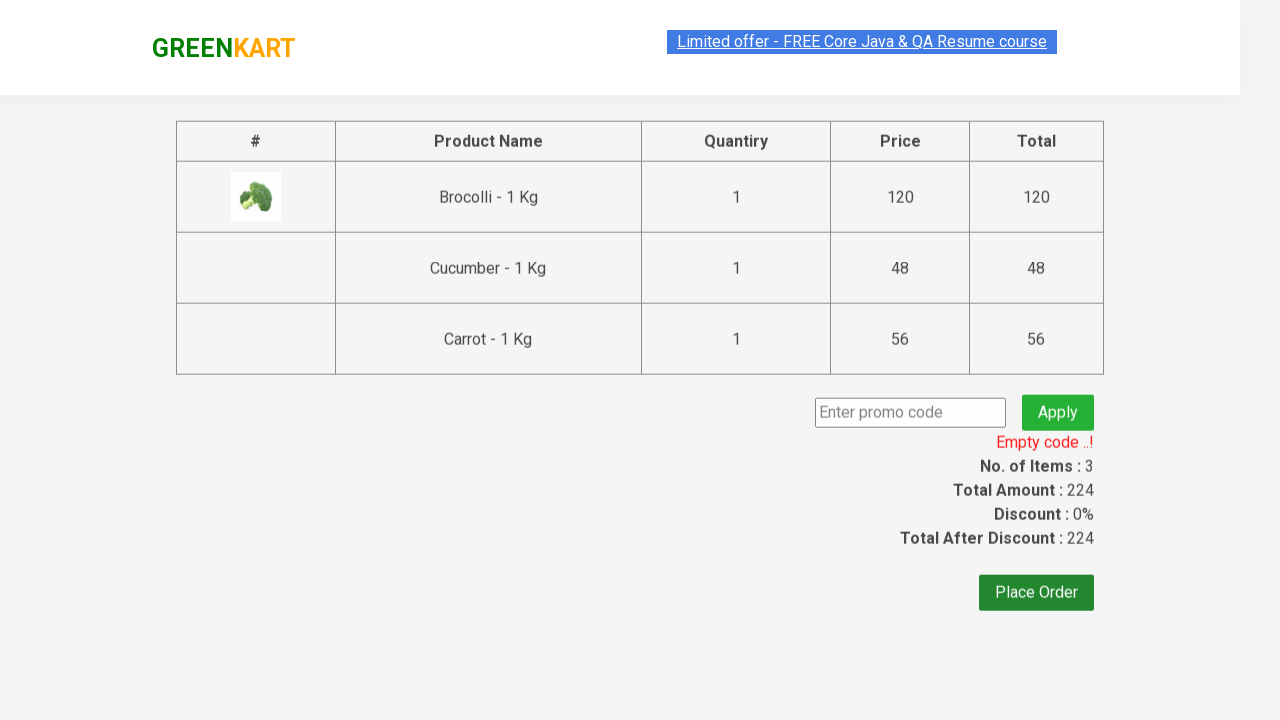

Entered promo code 'rahulshettyacademy' on input.promocode
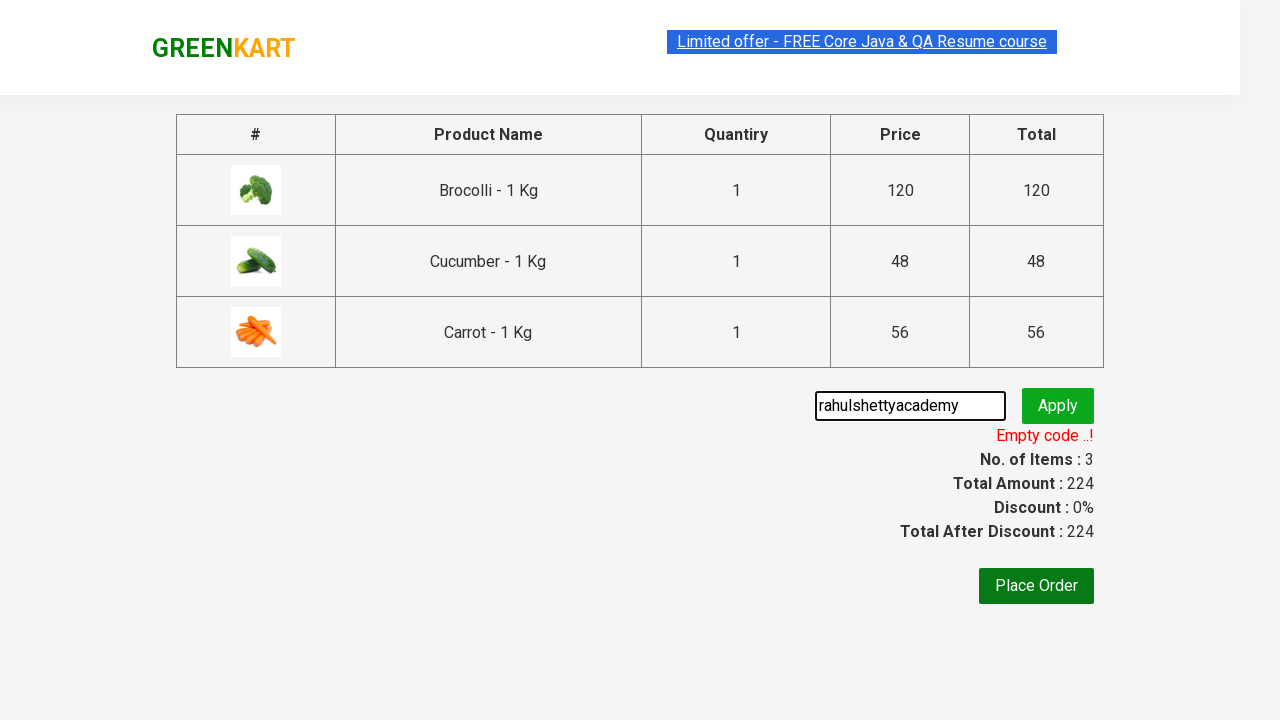

Clicked apply button to apply promo code at (1058, 406) on button.promoBtn
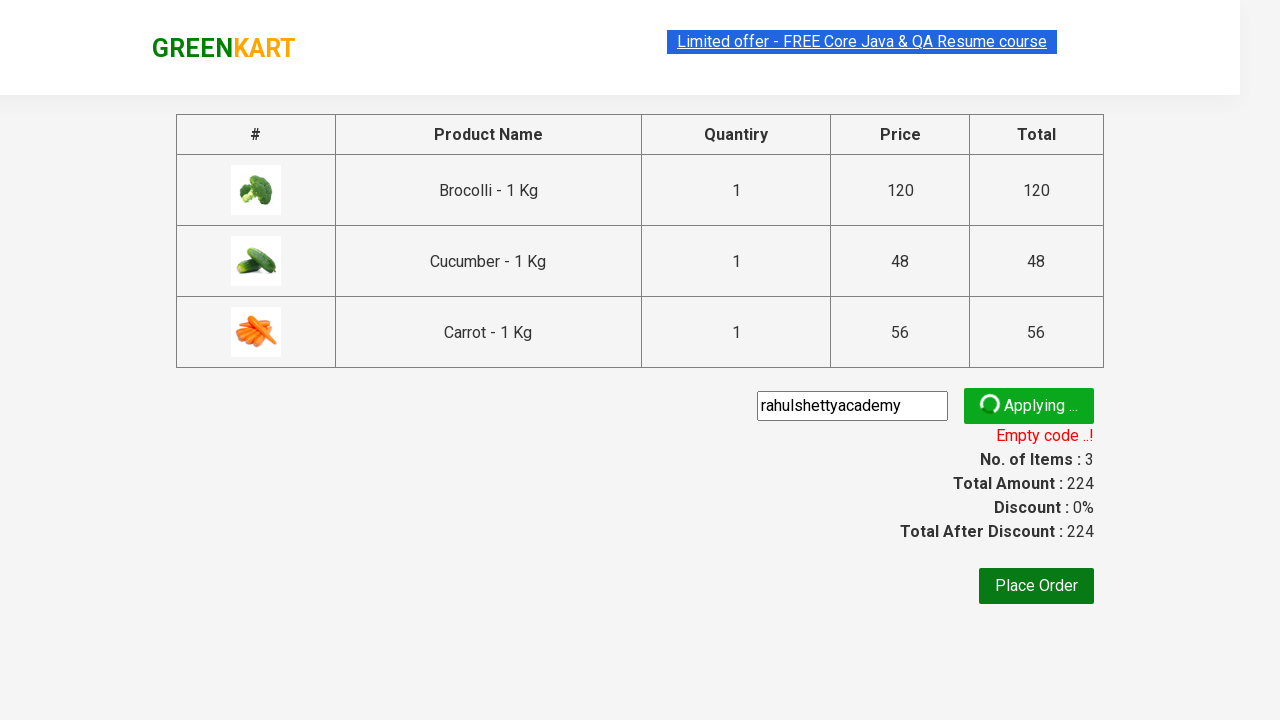

Promo code validation completed
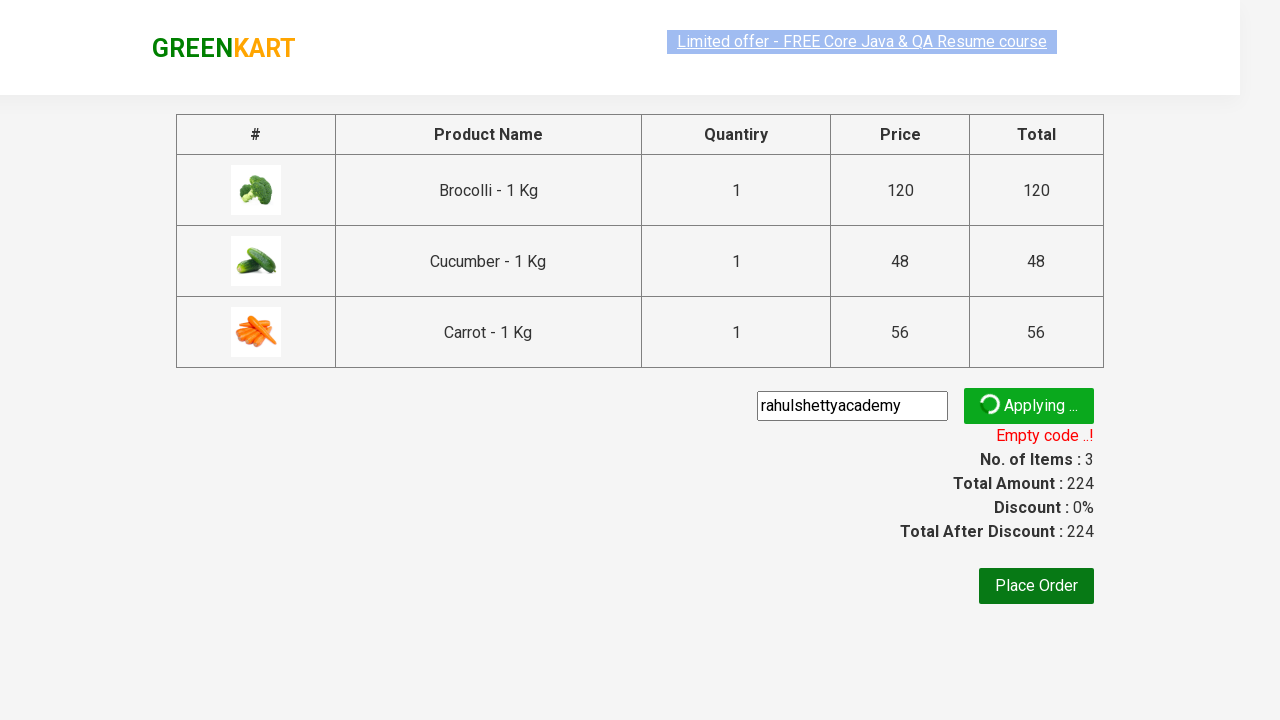

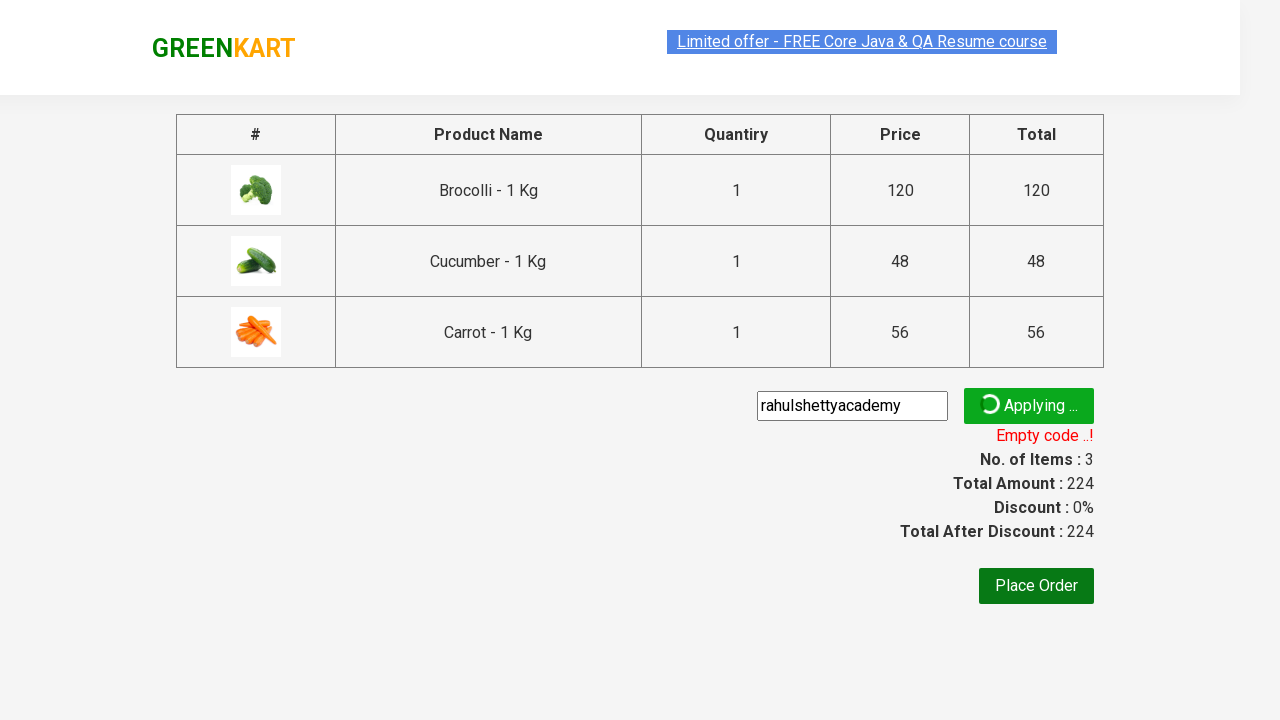